Tests a registration form by filling in first name, last name, email, phone, and address fields, then submitting the form and verifying a success message is displayed.

Starting URL: http://suninjuly.github.io/registration1.html

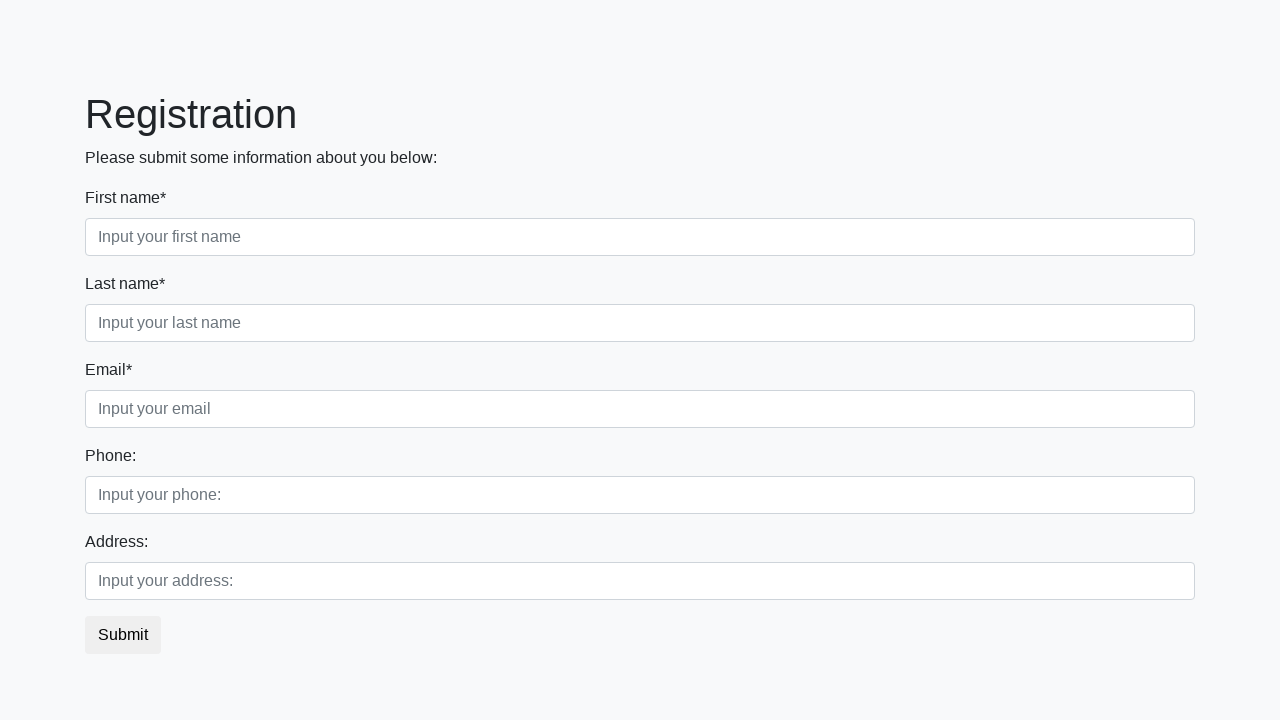

Filled first name field with 'John' on .first_block .form-group.first_class input.first
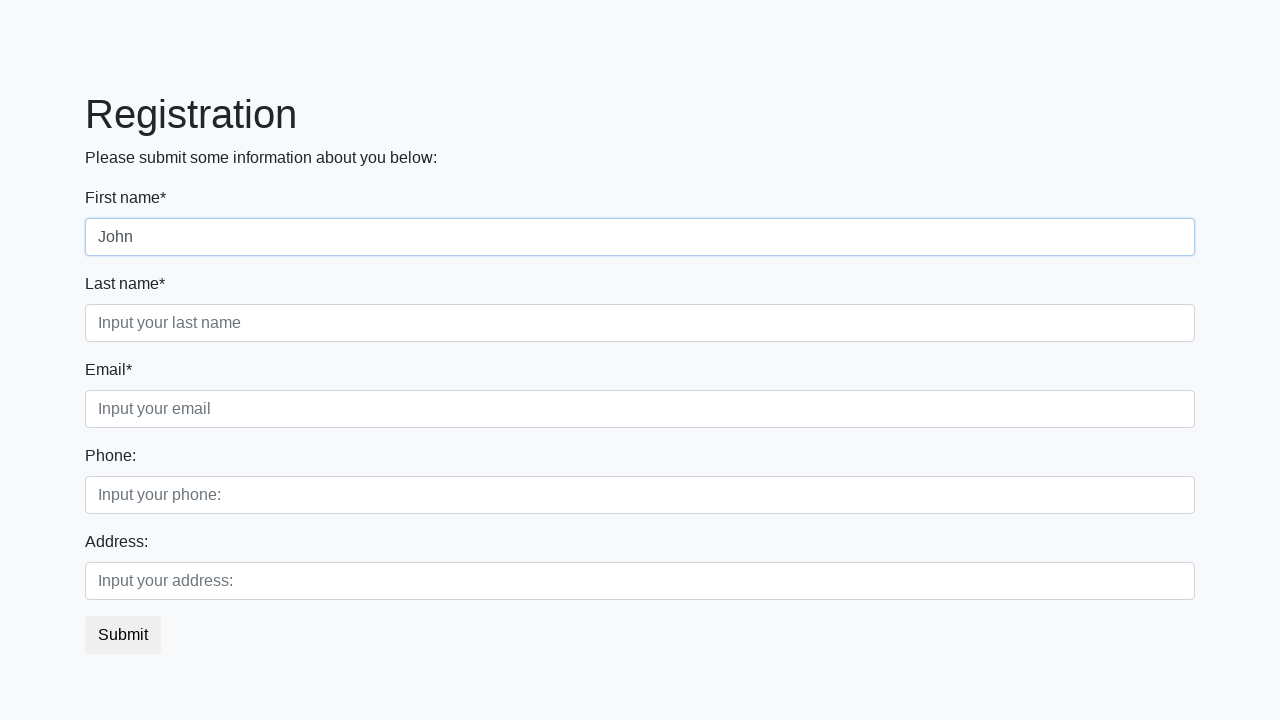

Filled last name field with 'Smith' on .first_block .form-group.second_class input.second
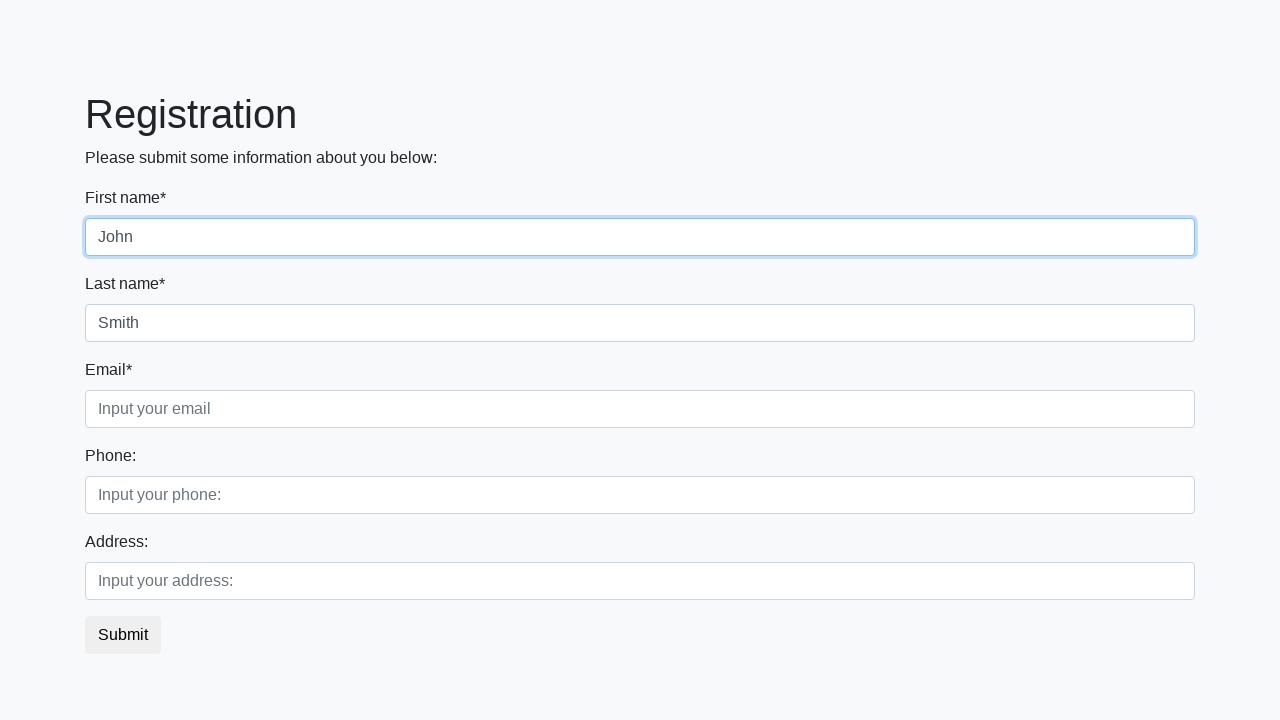

Filled email field with 'john.smith@example.com' on .first_block .form-group.third_class input.third
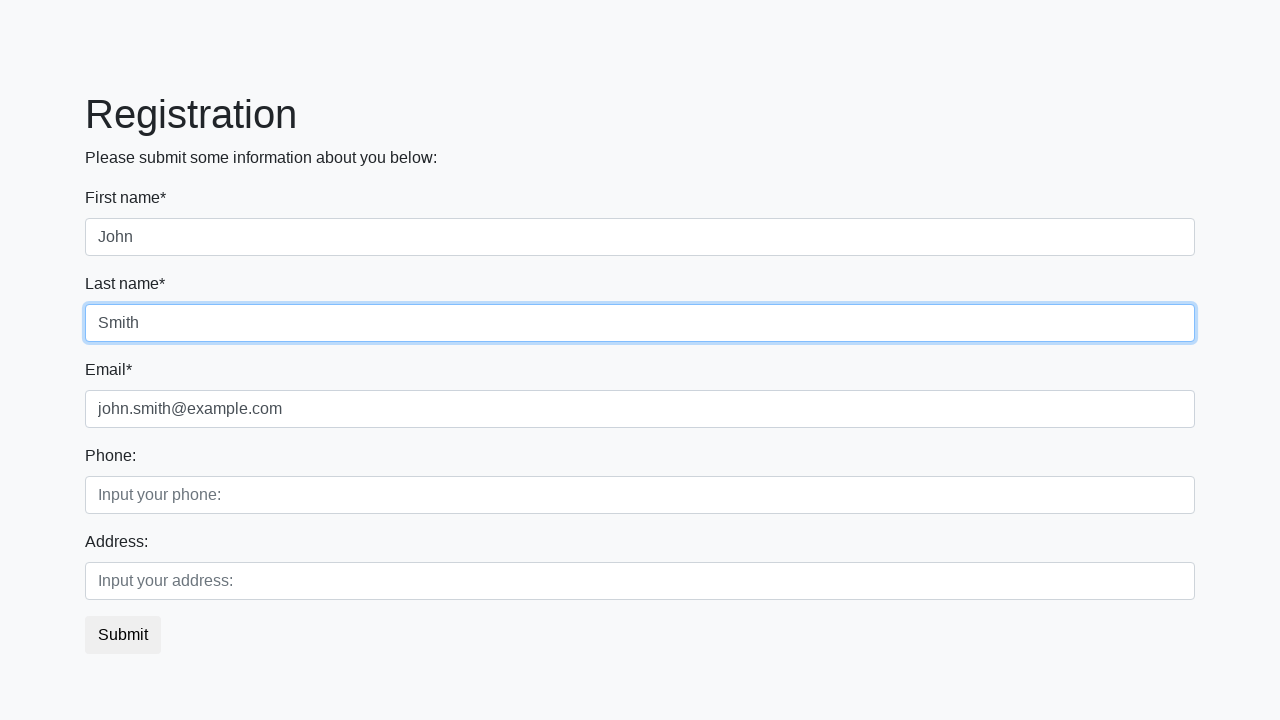

Filled phone field with '555-1234' on .second_block .form-group.first_class input.first
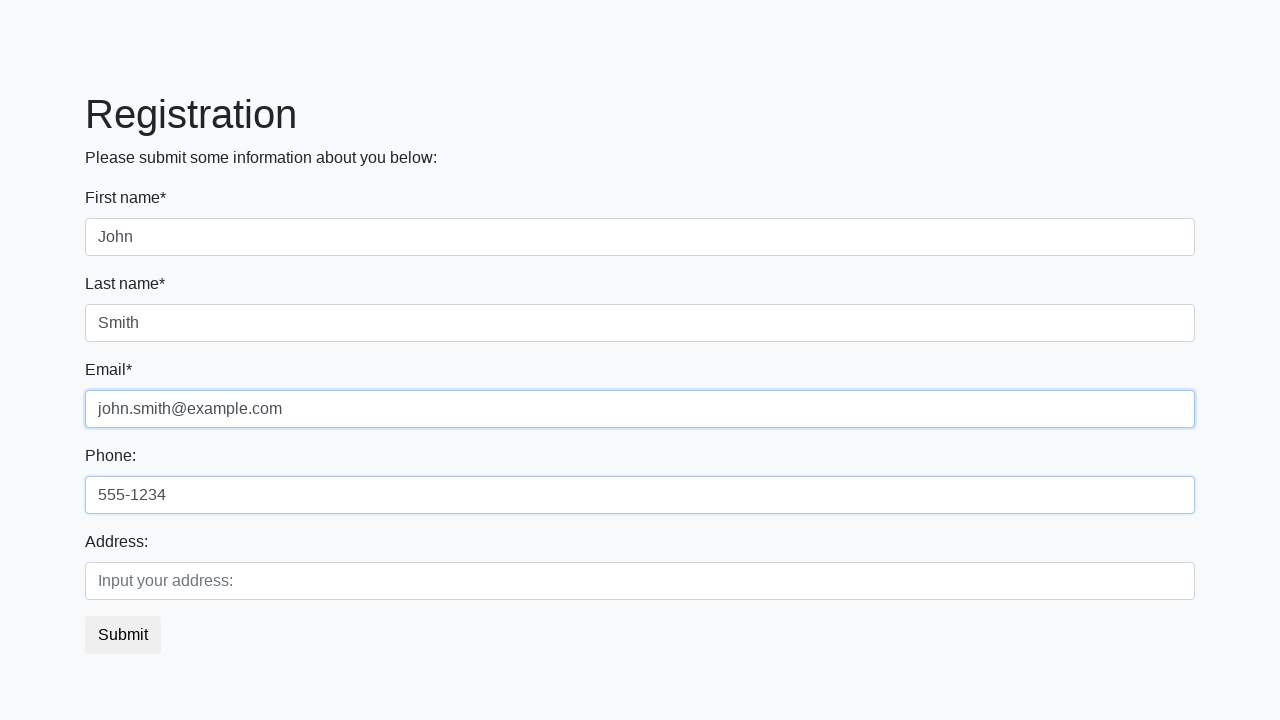

Filled address field with '123 Main Street' on .second_block .form-group.second_class input.second
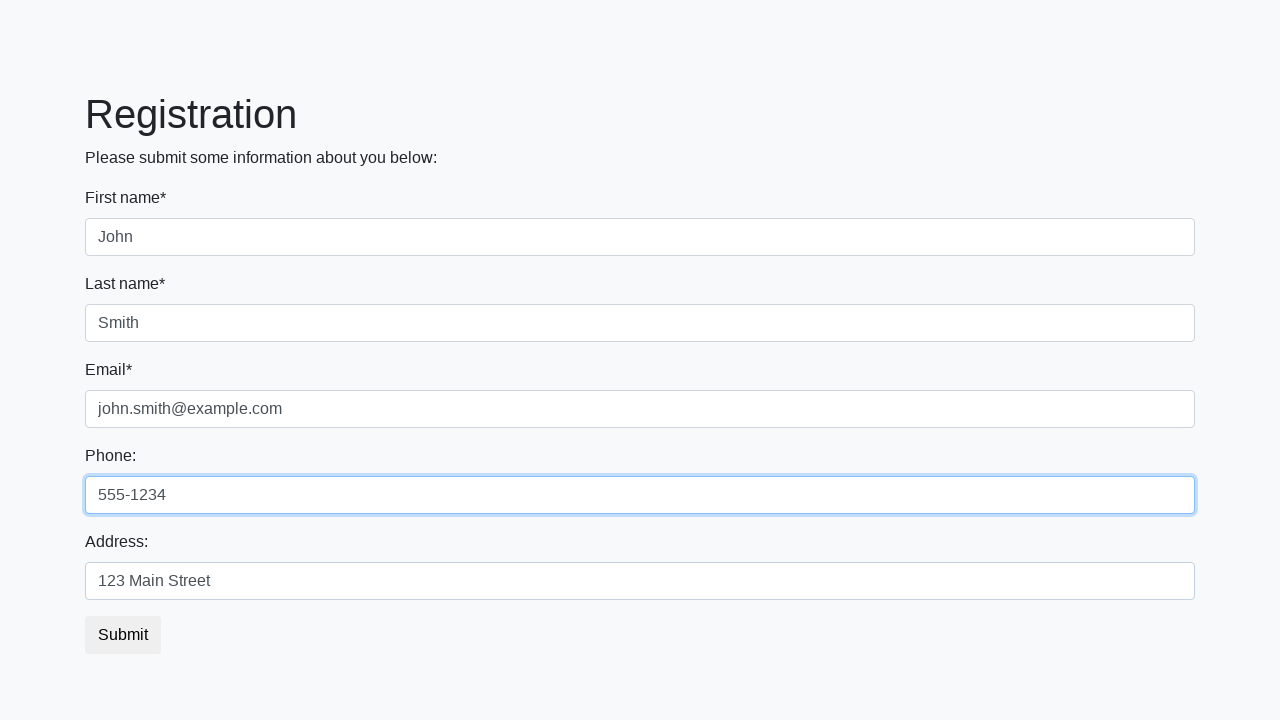

Clicked submit button to register at (123, 635) on button.btn
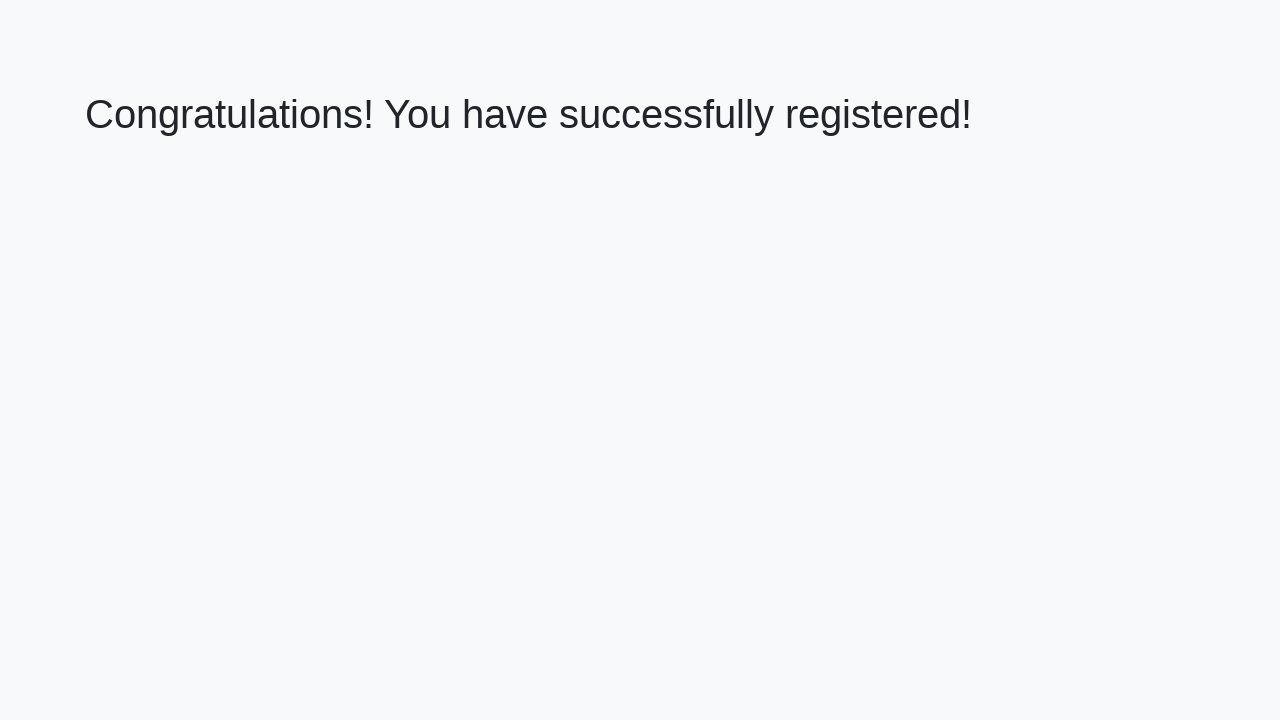

Success page loaded with heading element
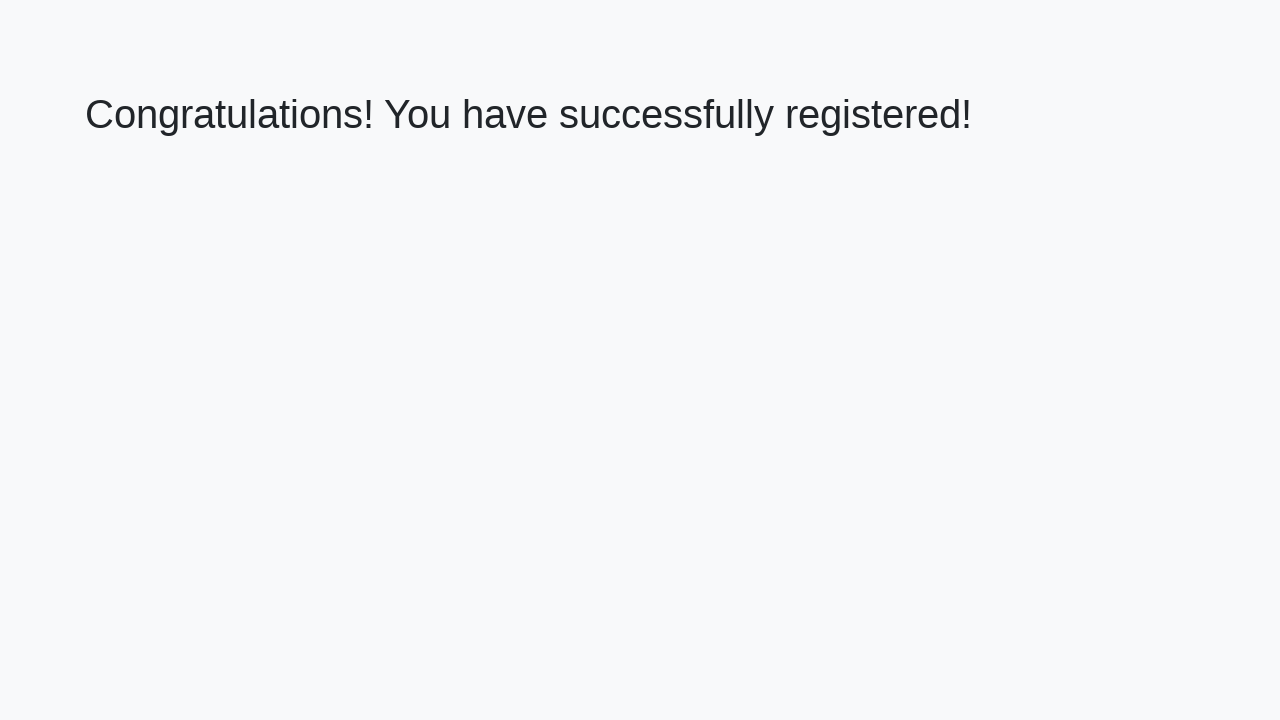

Retrieved success message: 'Congratulations! You have successfully registered!'
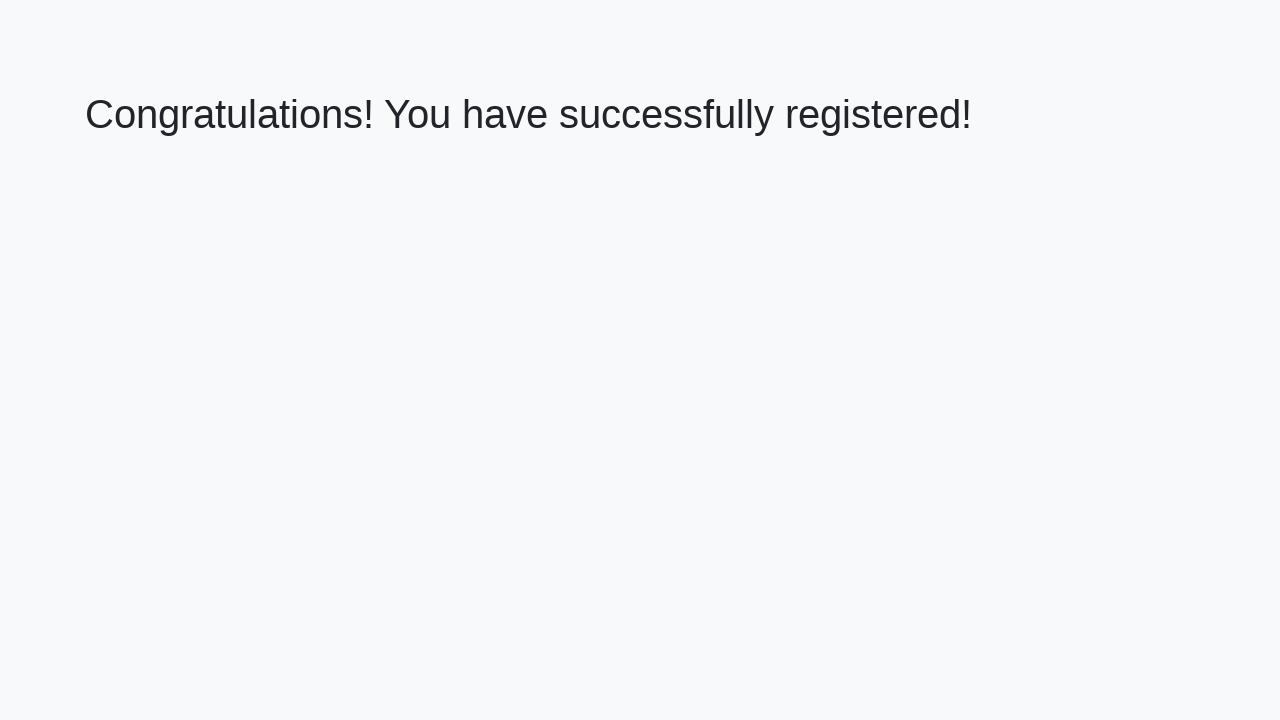

Verified success message matches expected text
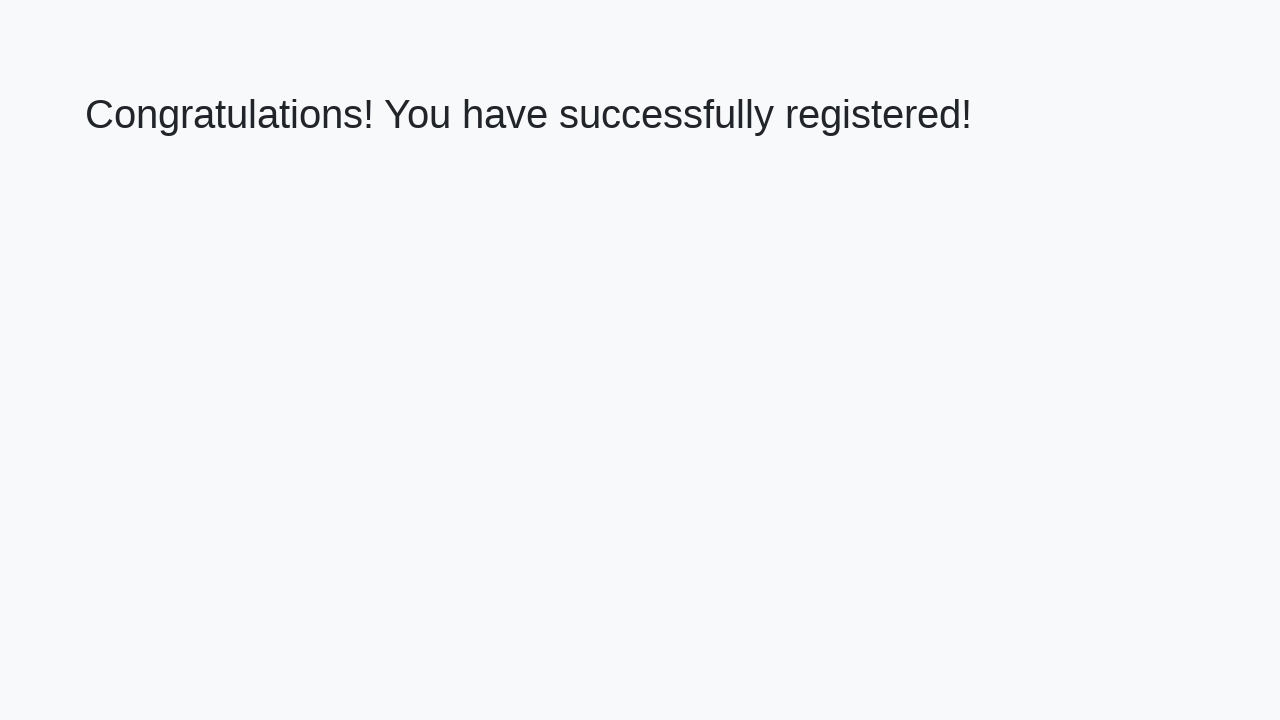

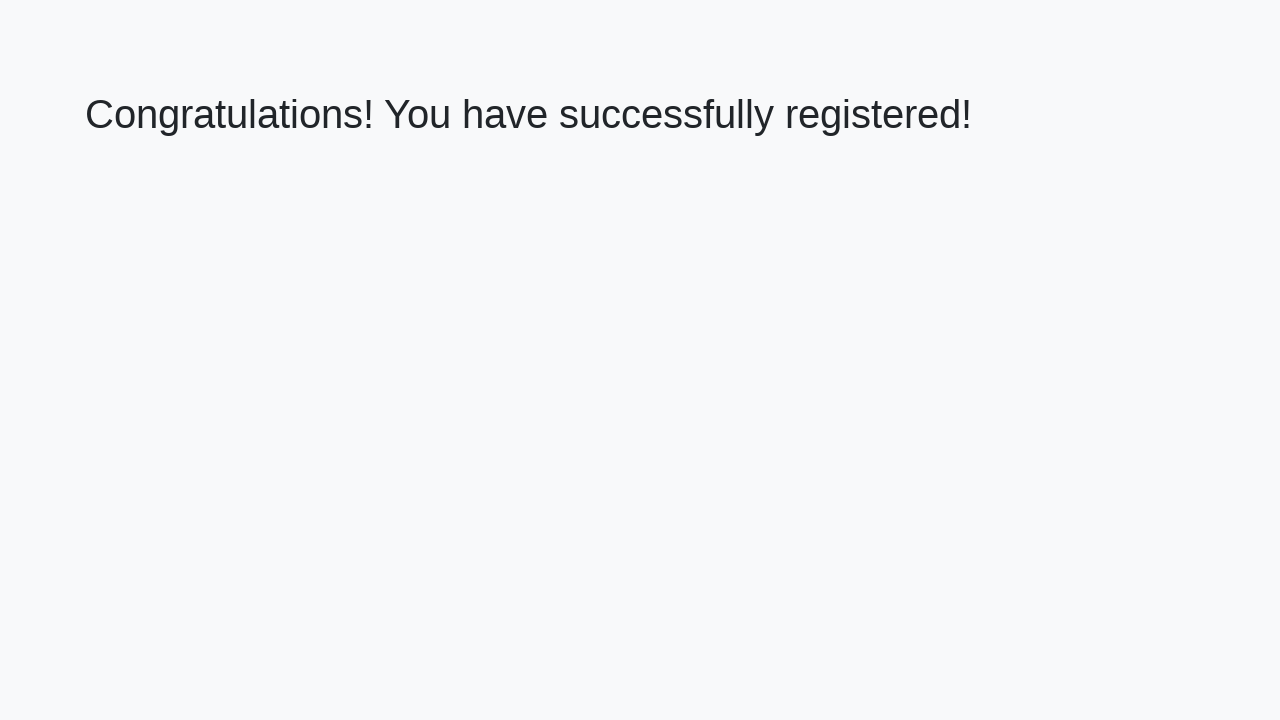